Tests input field functionality on a training ground page by typing text into an input field and verifying the text was entered correctly.

Starting URL: https://techstepacademy.com/training-ground

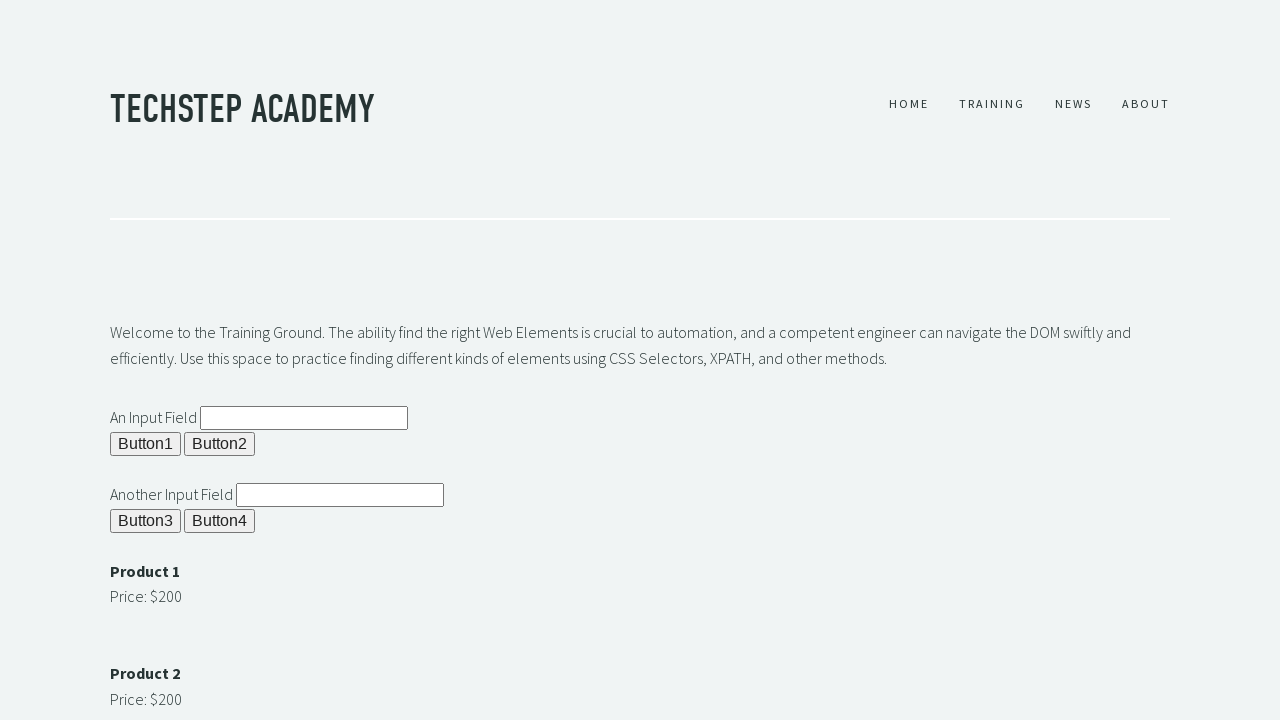

Cleared the input field #ipt1 on #ipt1
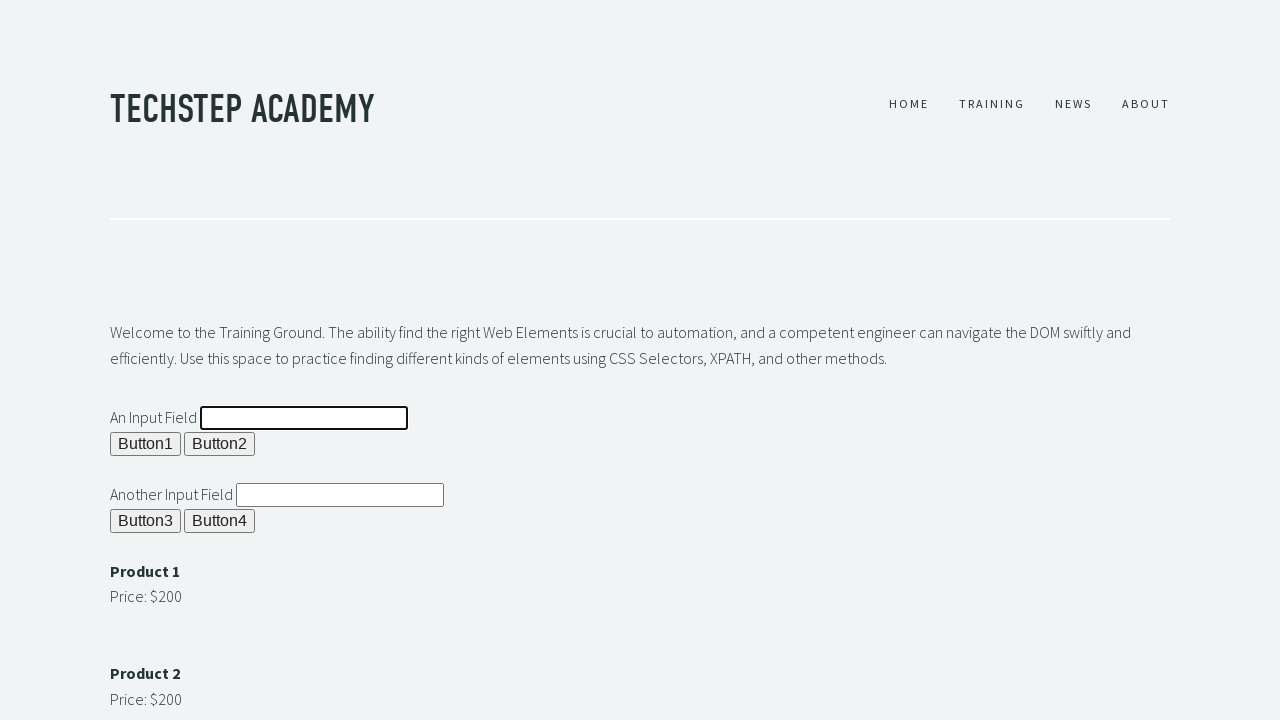

Typed 'it worked' into input field #ipt1 on #ipt1
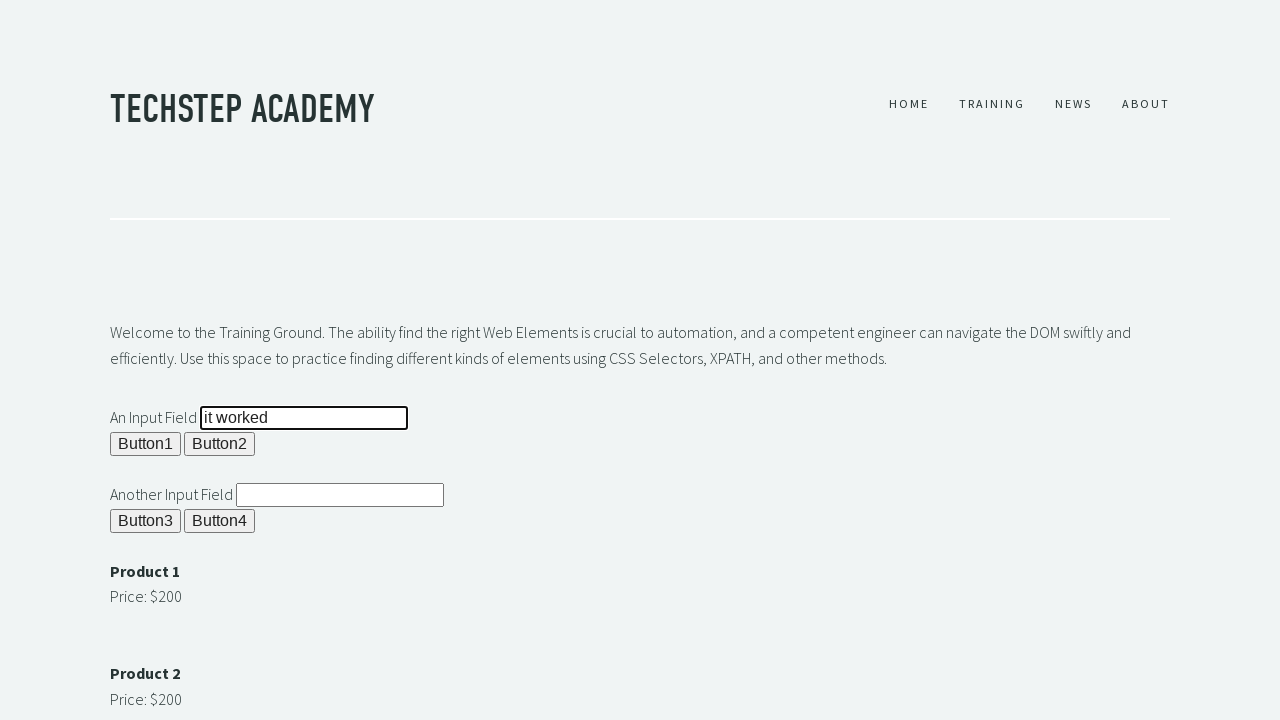

Retrieved the current value from input field #ipt1
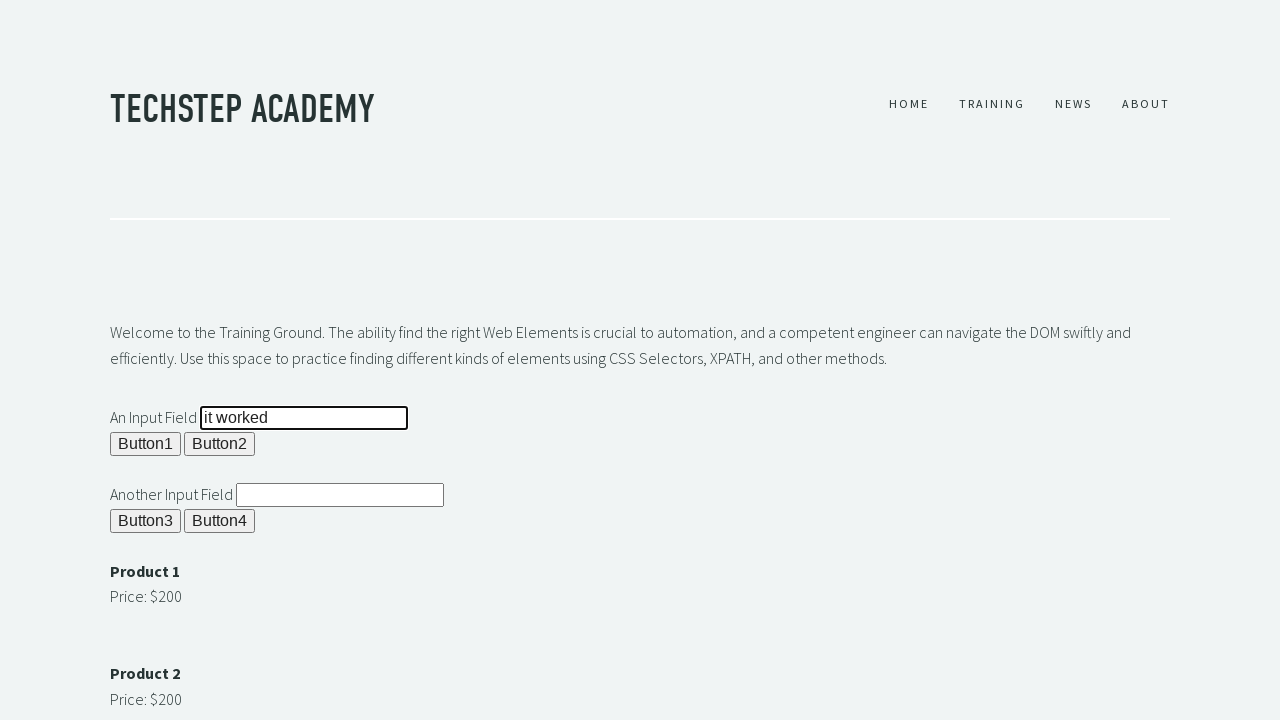

Assertion passed: input value 'it worked' matches expected value 'it worked'
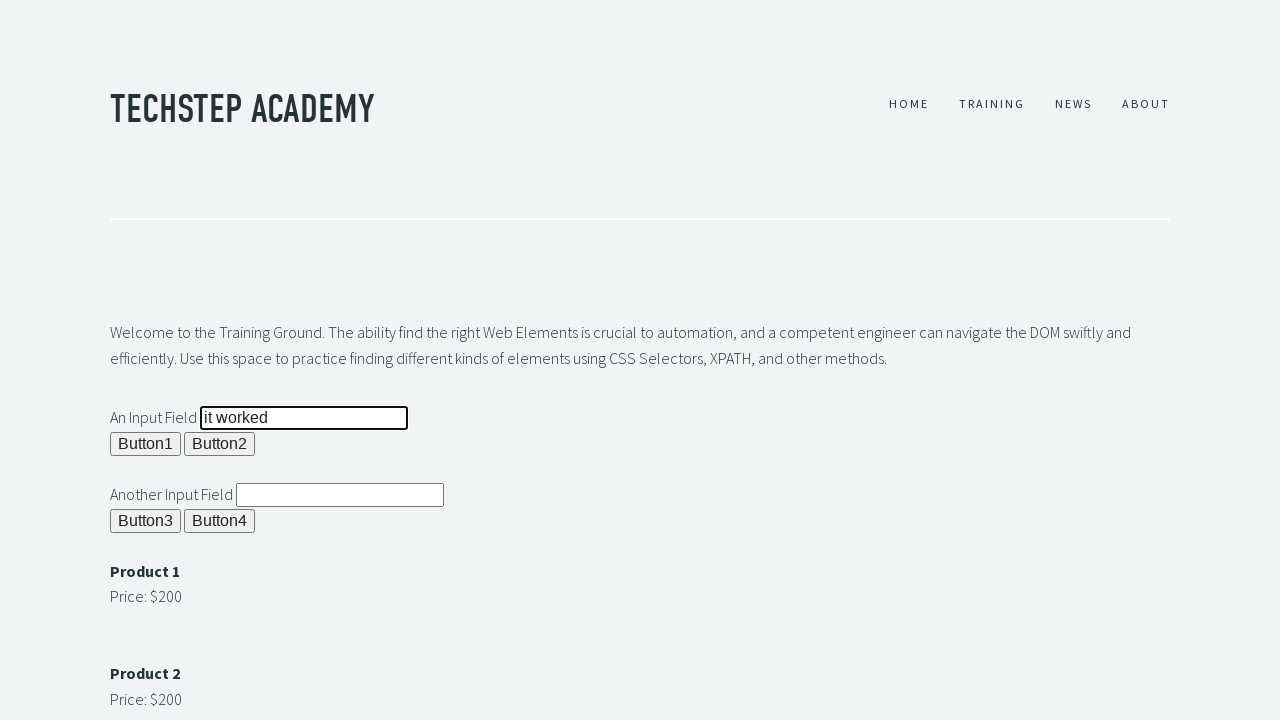

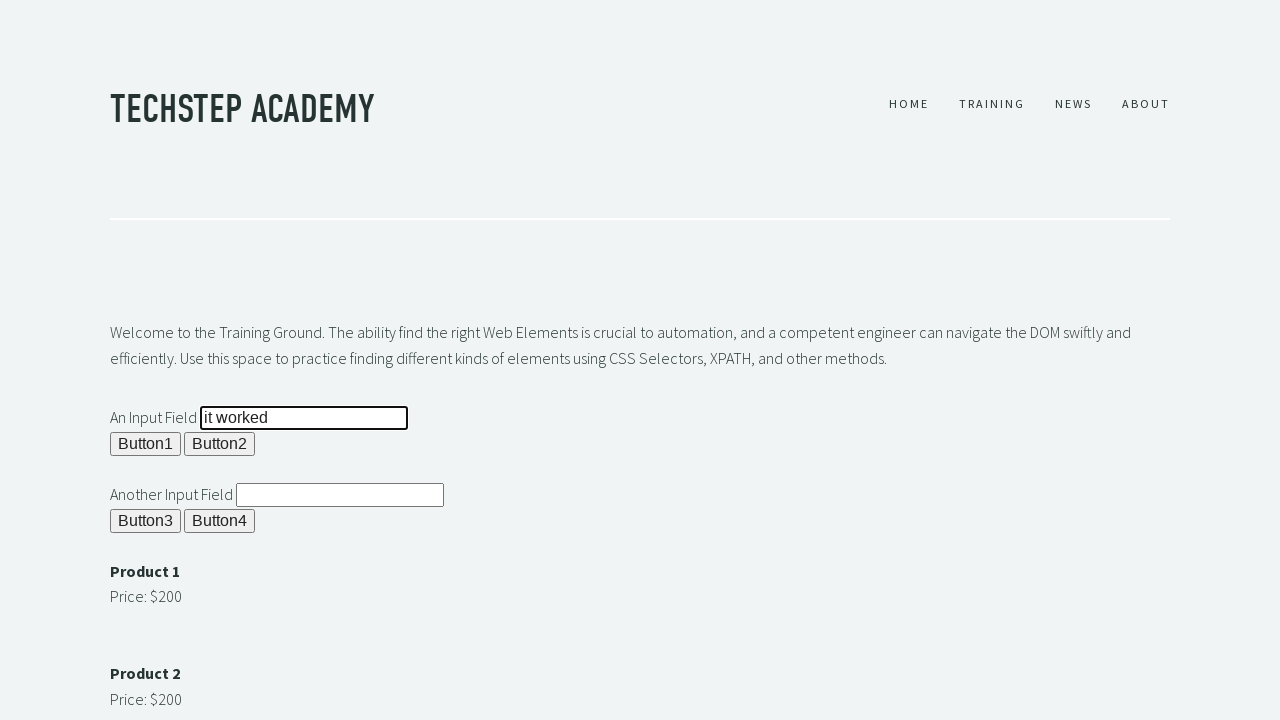